Tests dynamic controls page by clicking Remove button, waiting for "It's gone!" message with explicit wait, then clicking Add button and verifying "It's back!" message appears.

Starting URL: https://the-internet.herokuapp.com/dynamic_controls

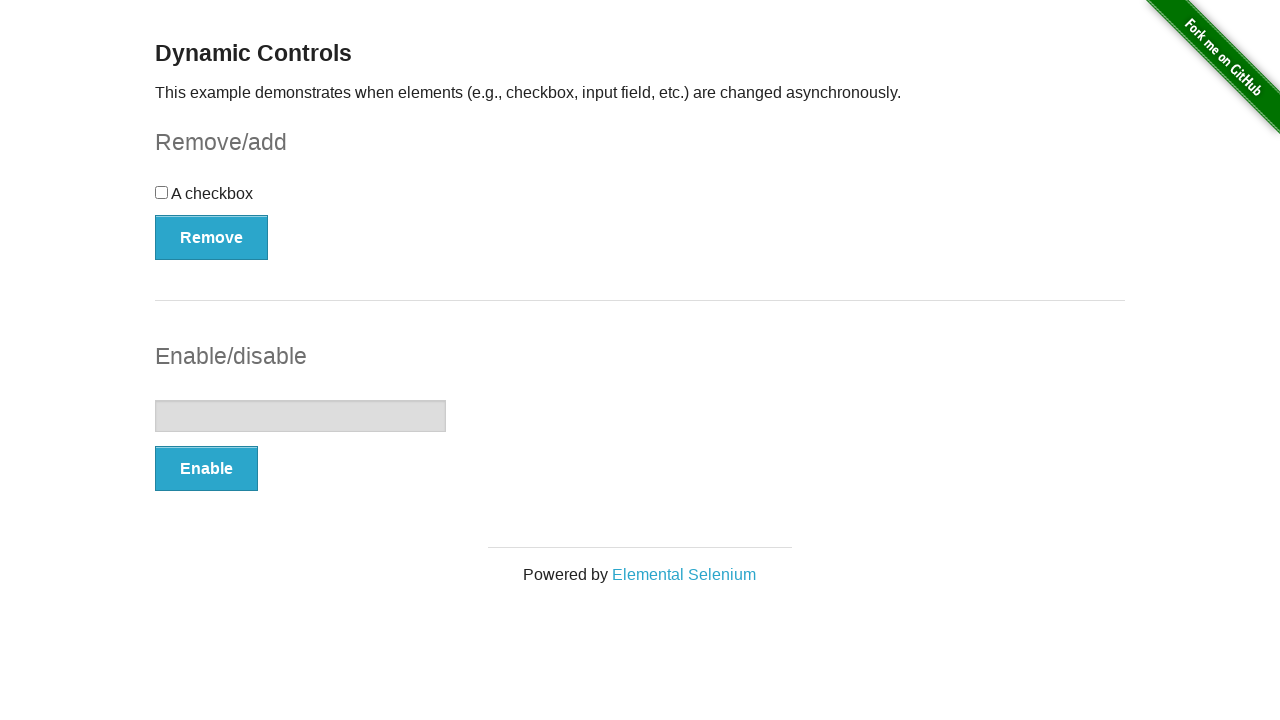

Clicked Remove button at (212, 237) on xpath=//button[.='Remove']
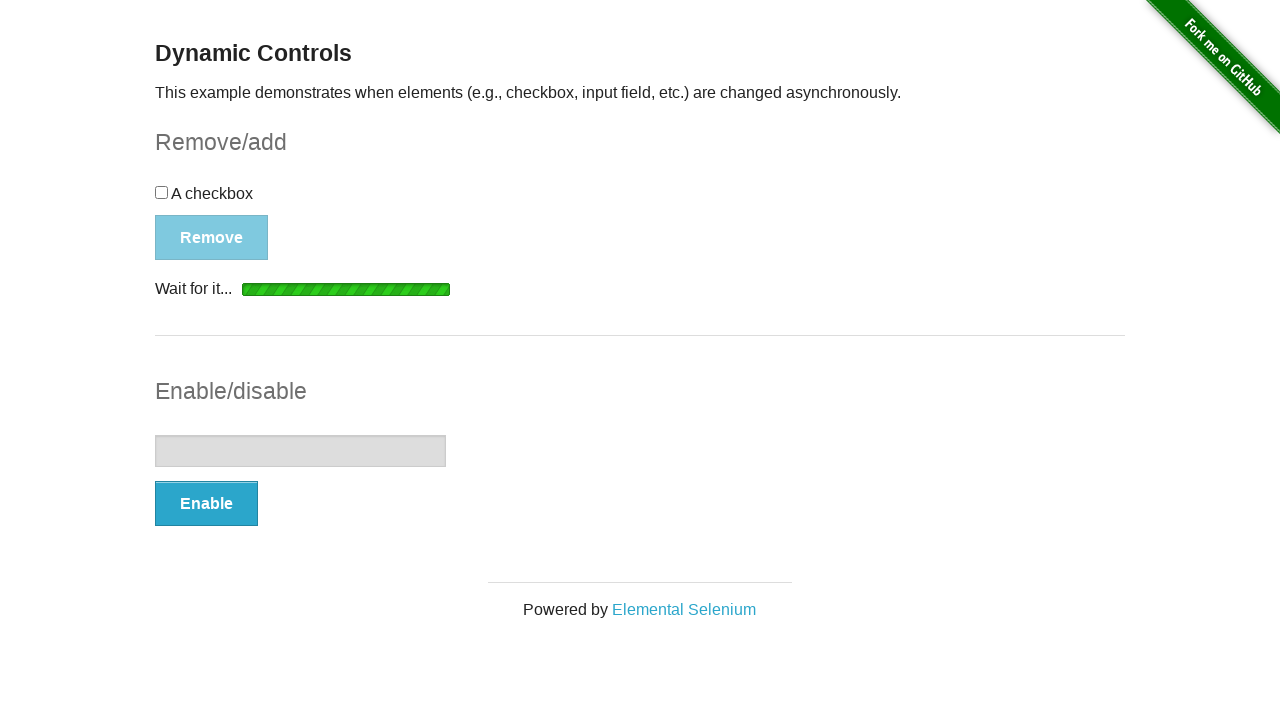

Waited for and verified 'It's gone!' message appeared
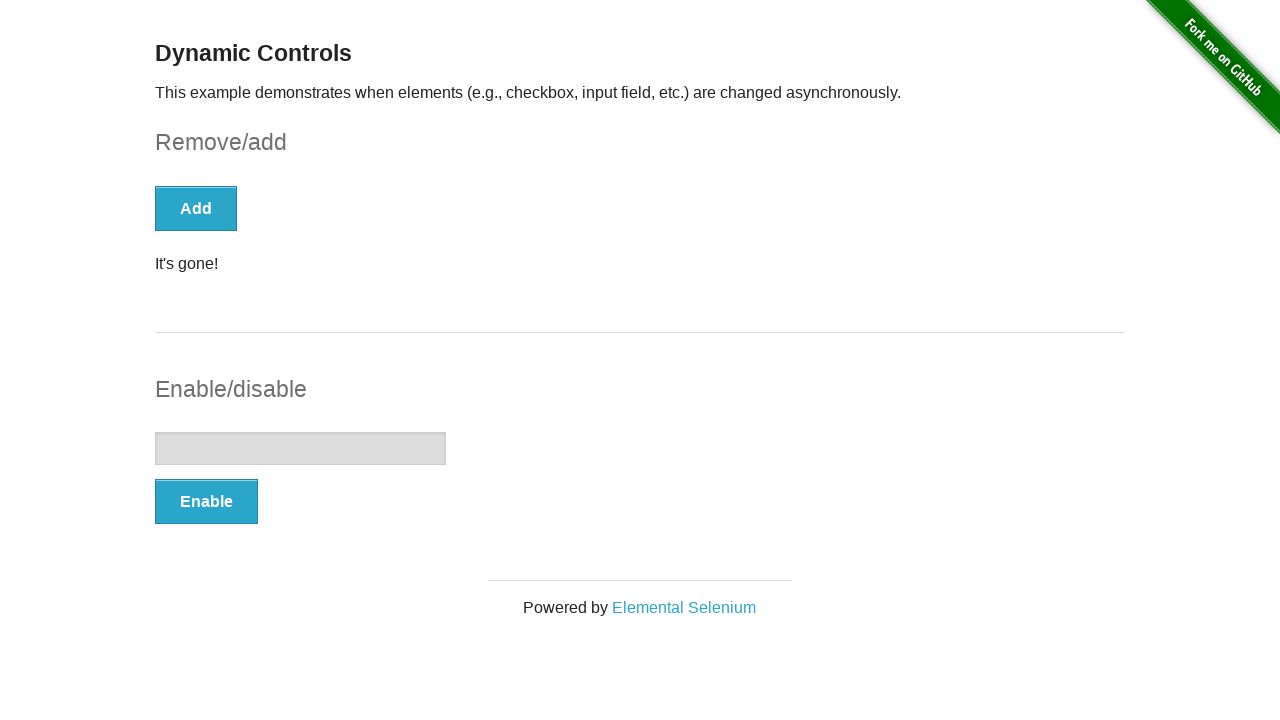

Clicked Add button at (196, 208) on xpath=//button[text()='Add']
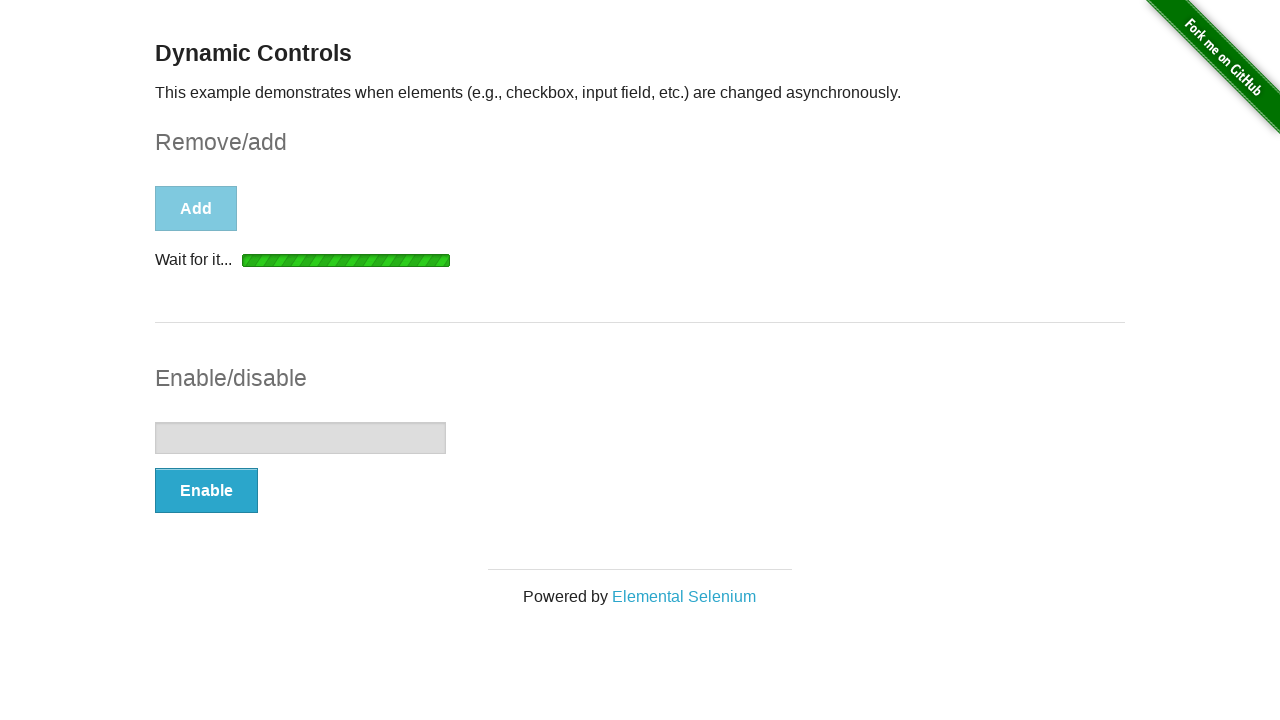

Waited for and verified 'It's back!' message appeared
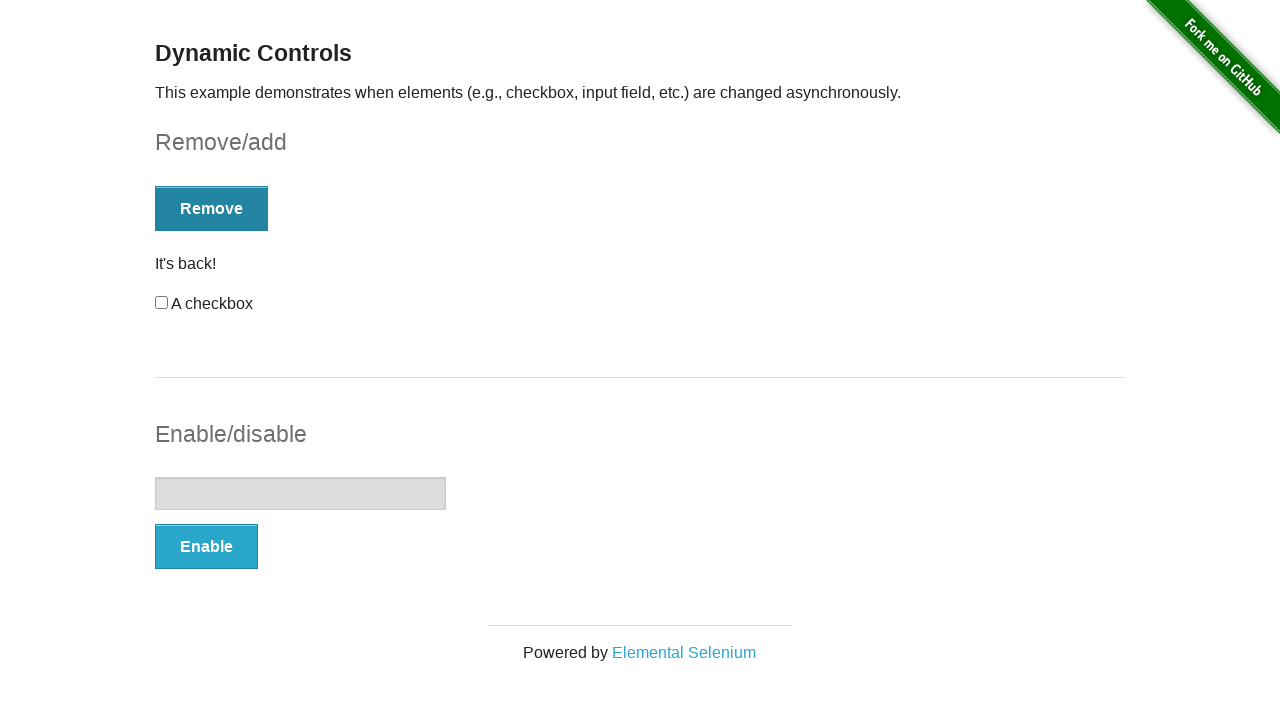

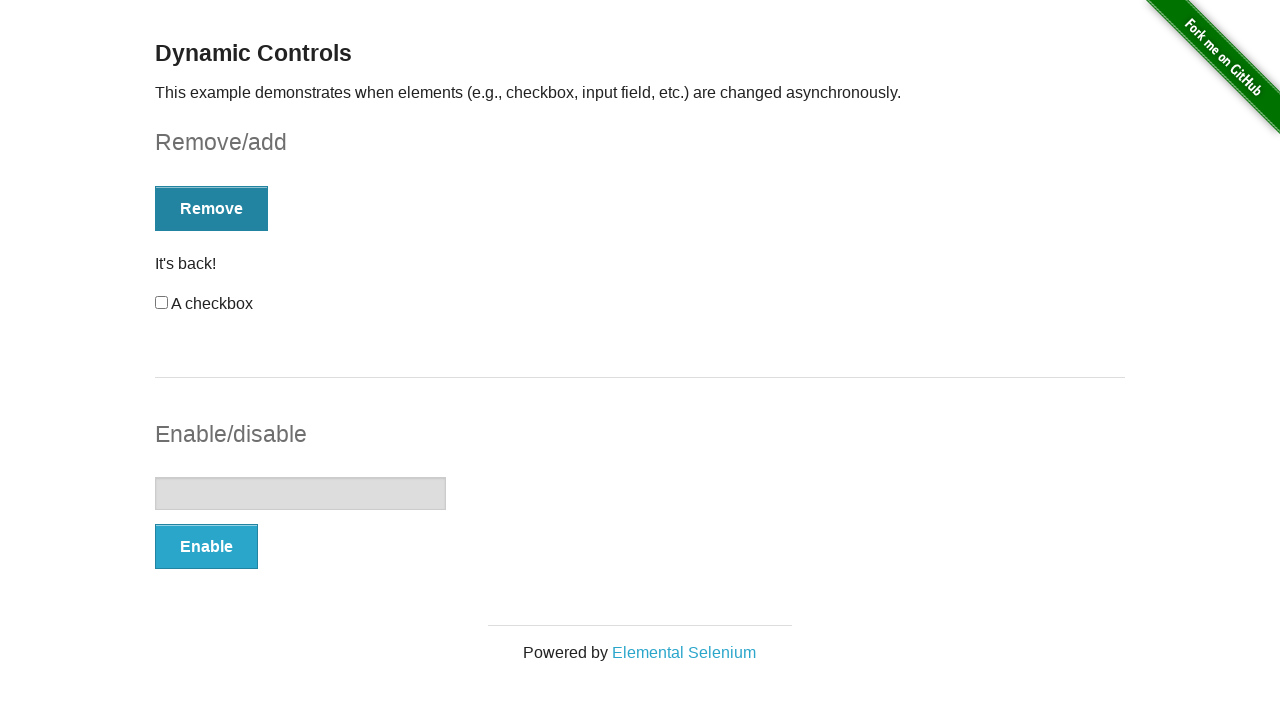